Tests displaying all items by navigating through filters and clicking the All link.

Starting URL: https://demo.playwright.dev/todomvc

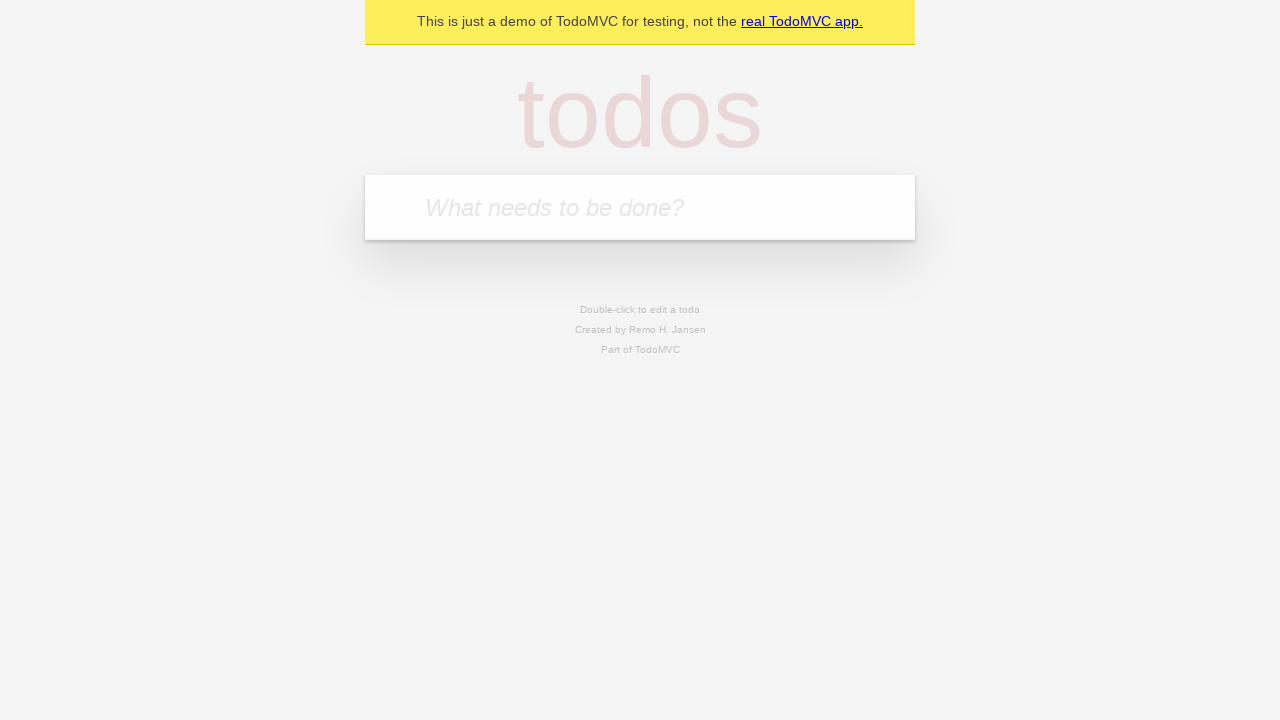

Filled first todo input with 'buy some cheese' on internal:attr=[placeholder="What needs to be done?"i]
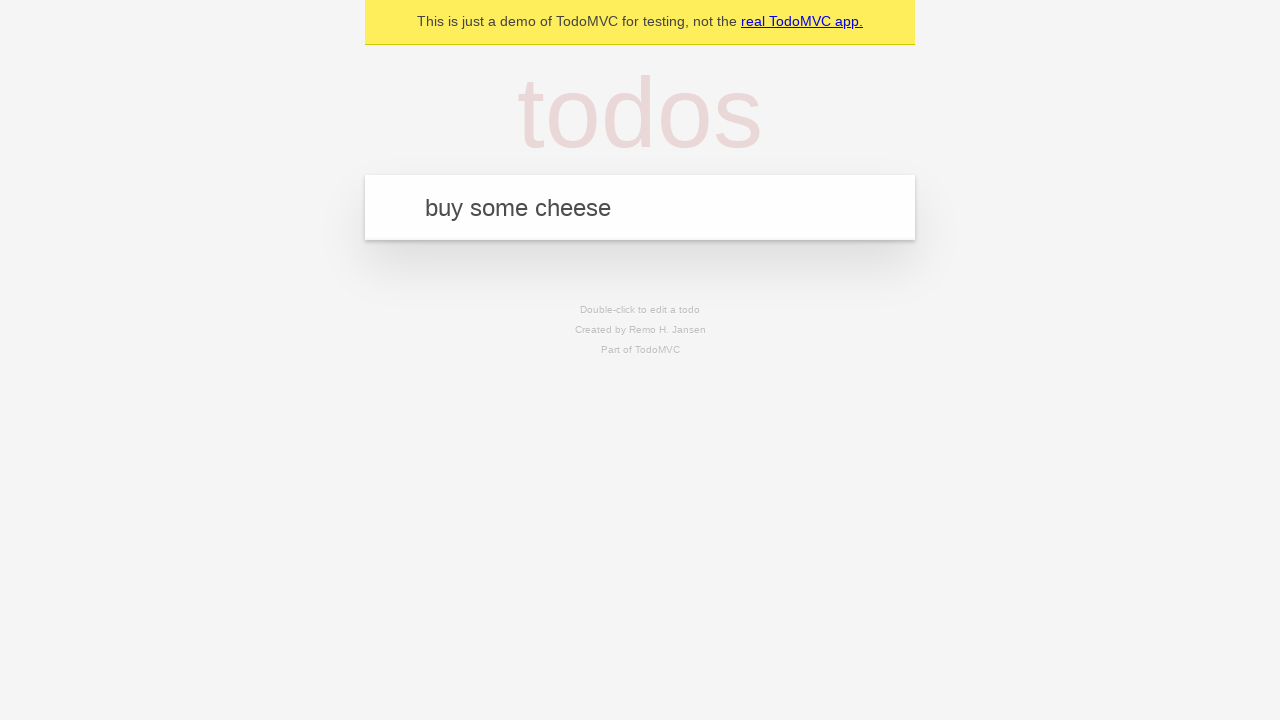

Pressed Enter to add first todo on internal:attr=[placeholder="What needs to be done?"i]
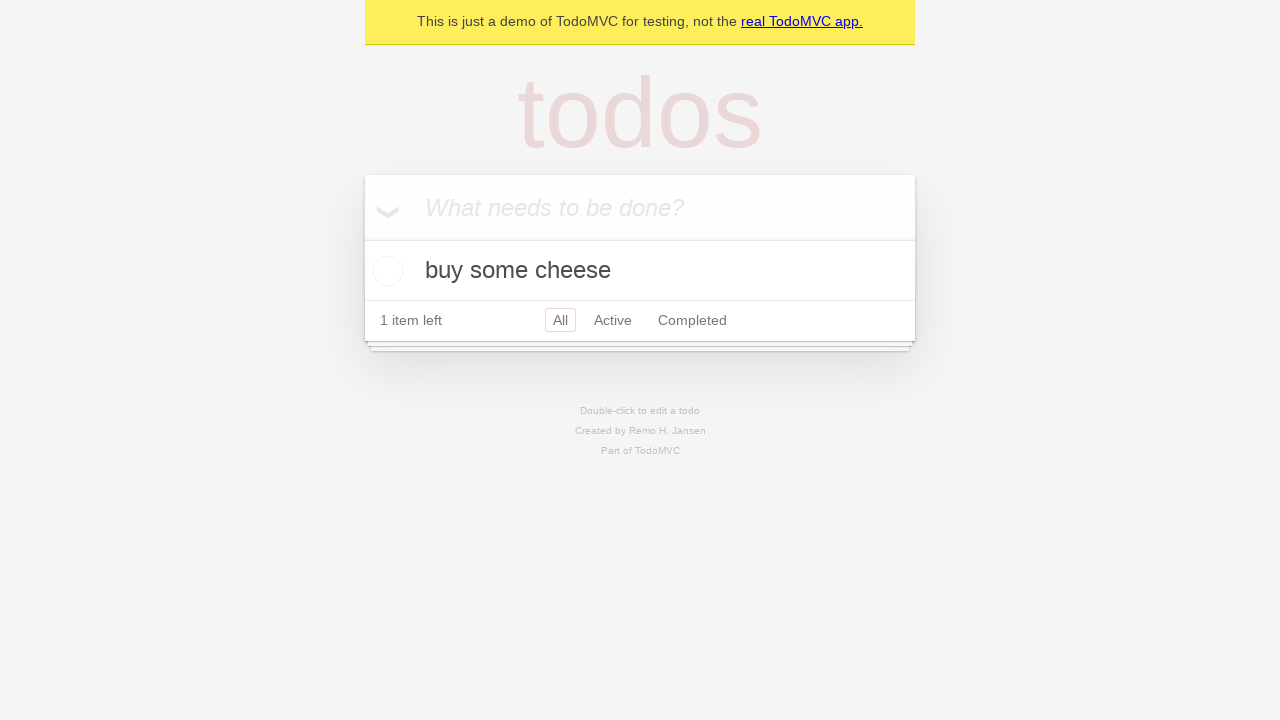

Filled second todo input with 'feed the cat' on internal:attr=[placeholder="What needs to be done?"i]
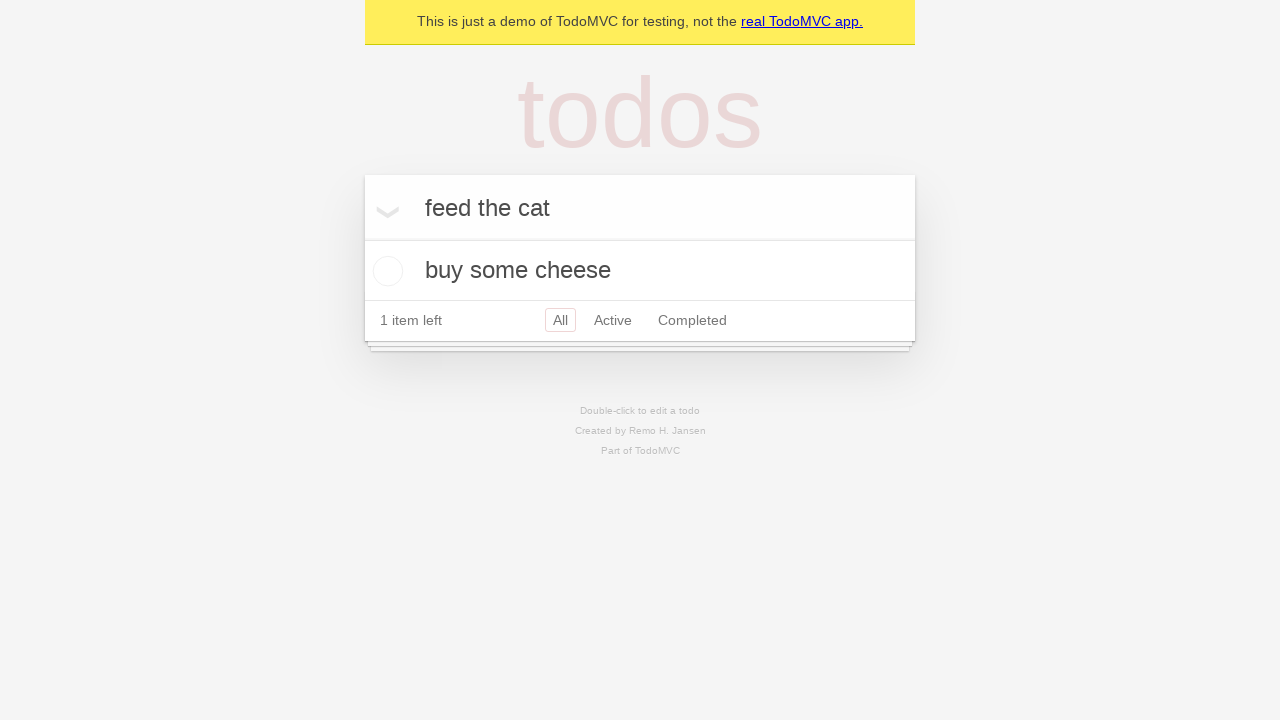

Pressed Enter to add second todo on internal:attr=[placeholder="What needs to be done?"i]
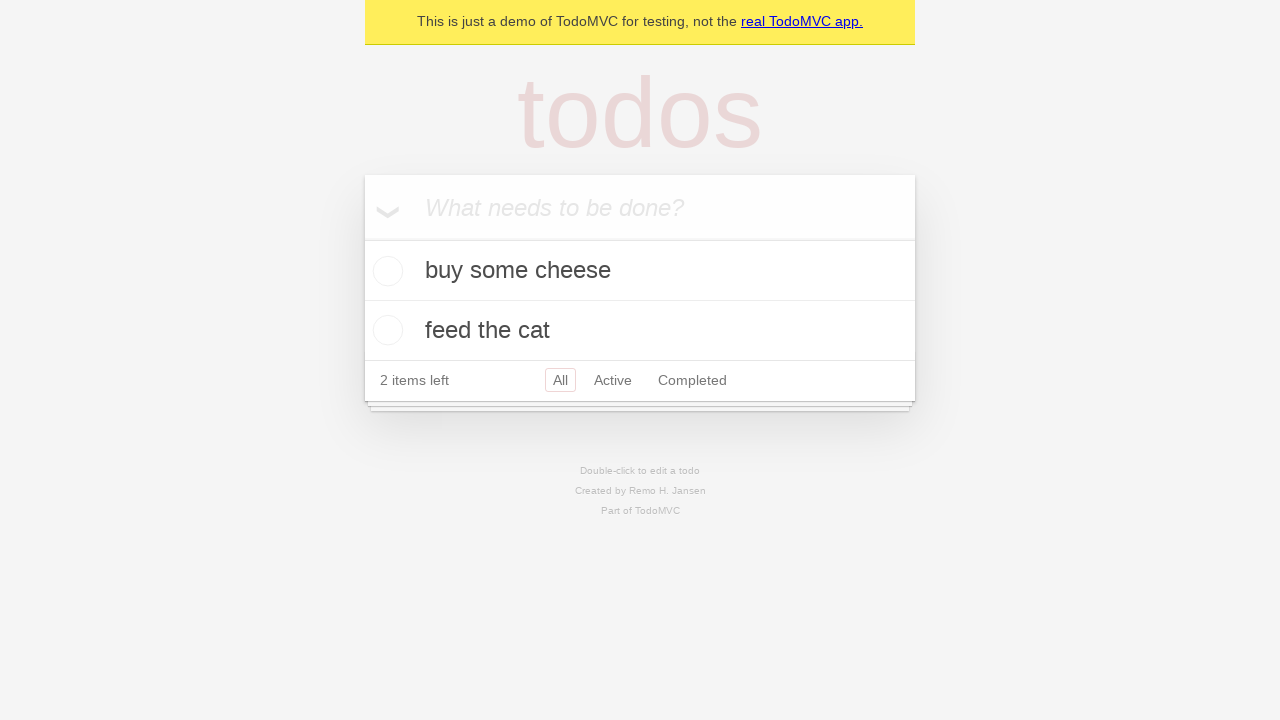

Filled third todo input with 'book a doctors appointment' on internal:attr=[placeholder="What needs to be done?"i]
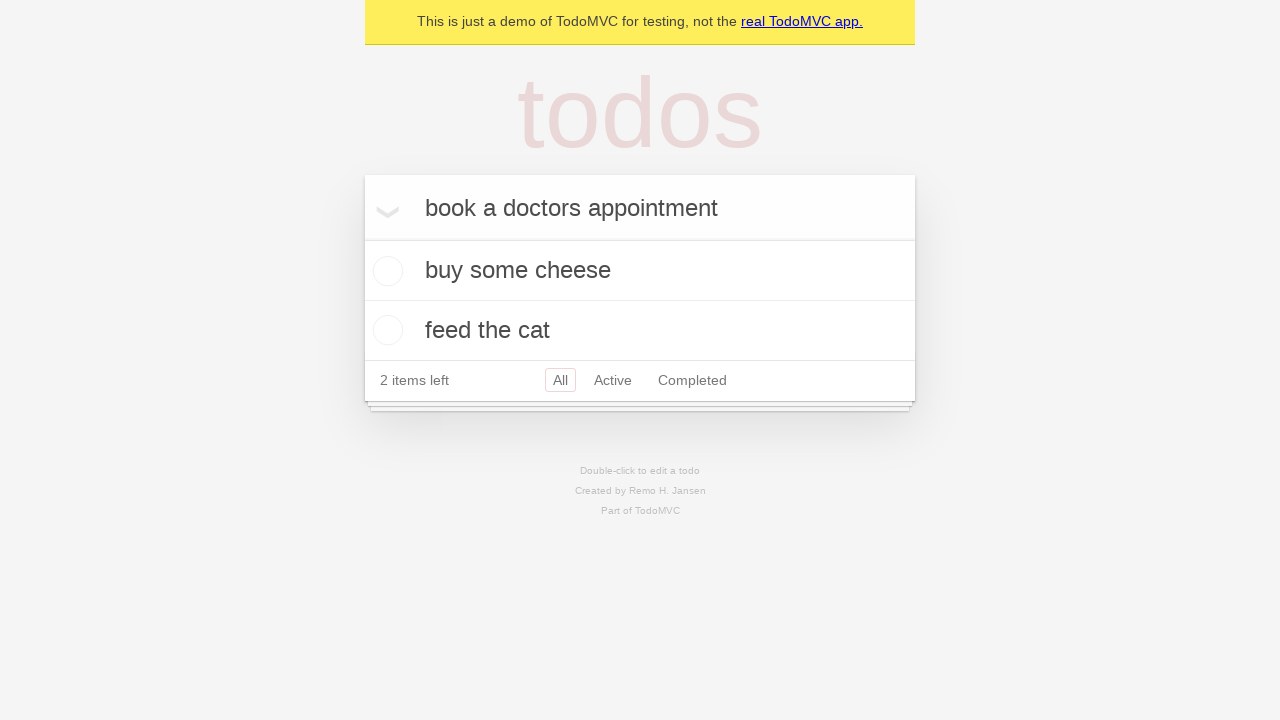

Pressed Enter to add third todo on internal:attr=[placeholder="What needs to be done?"i]
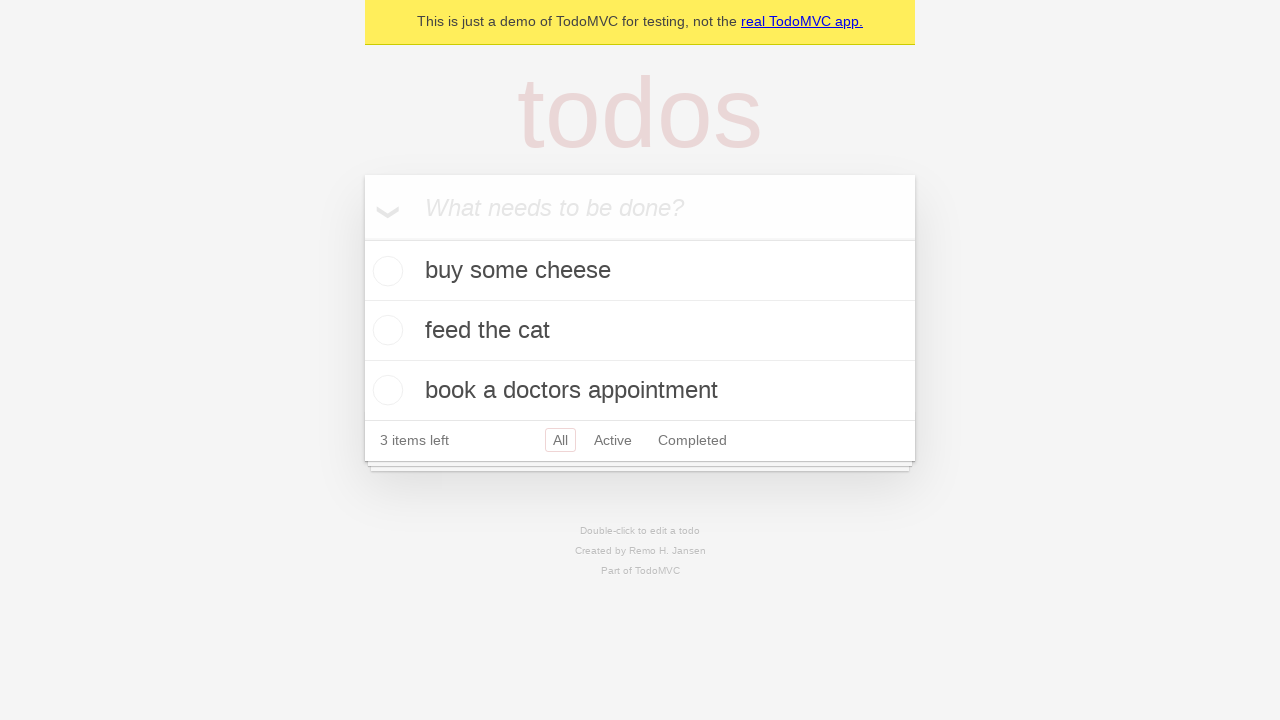

Checked the second todo item checkbox at (385, 330) on internal:testid=[data-testid="todo-item"s] >> nth=1 >> internal:role=checkbox
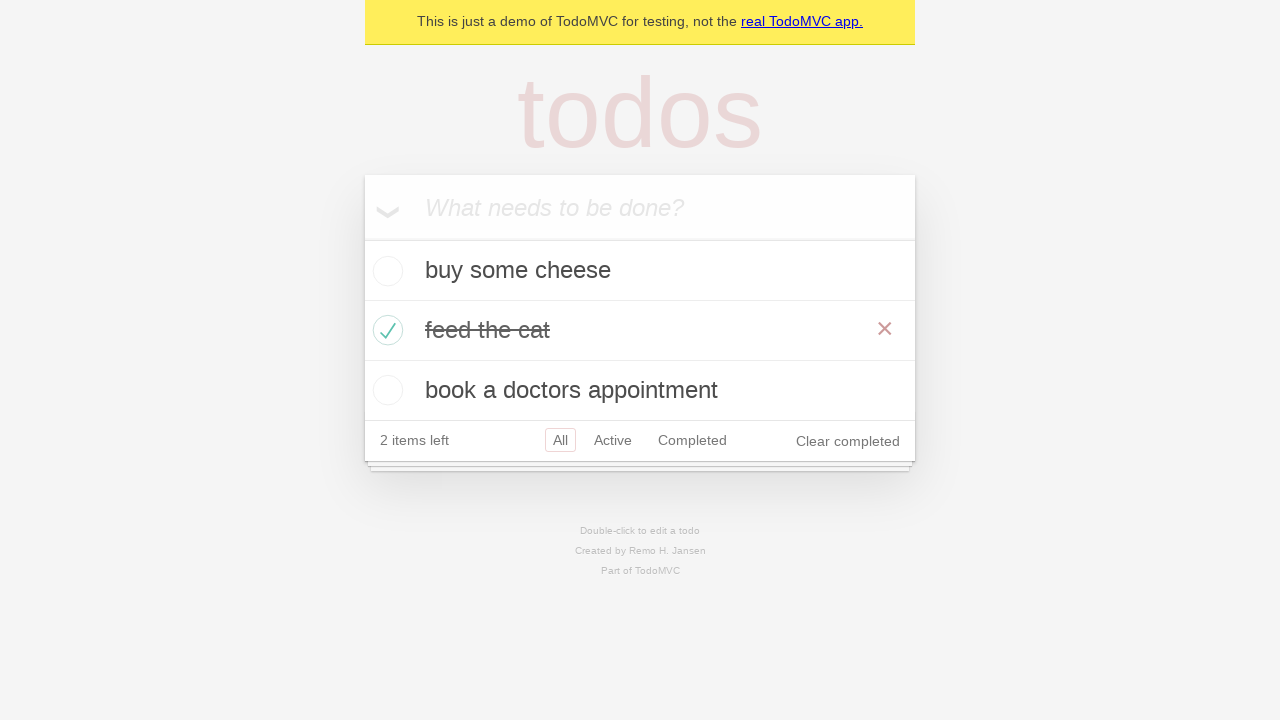

Clicked Active filter to display only active todos at (613, 440) on internal:role=link[name="Active"i]
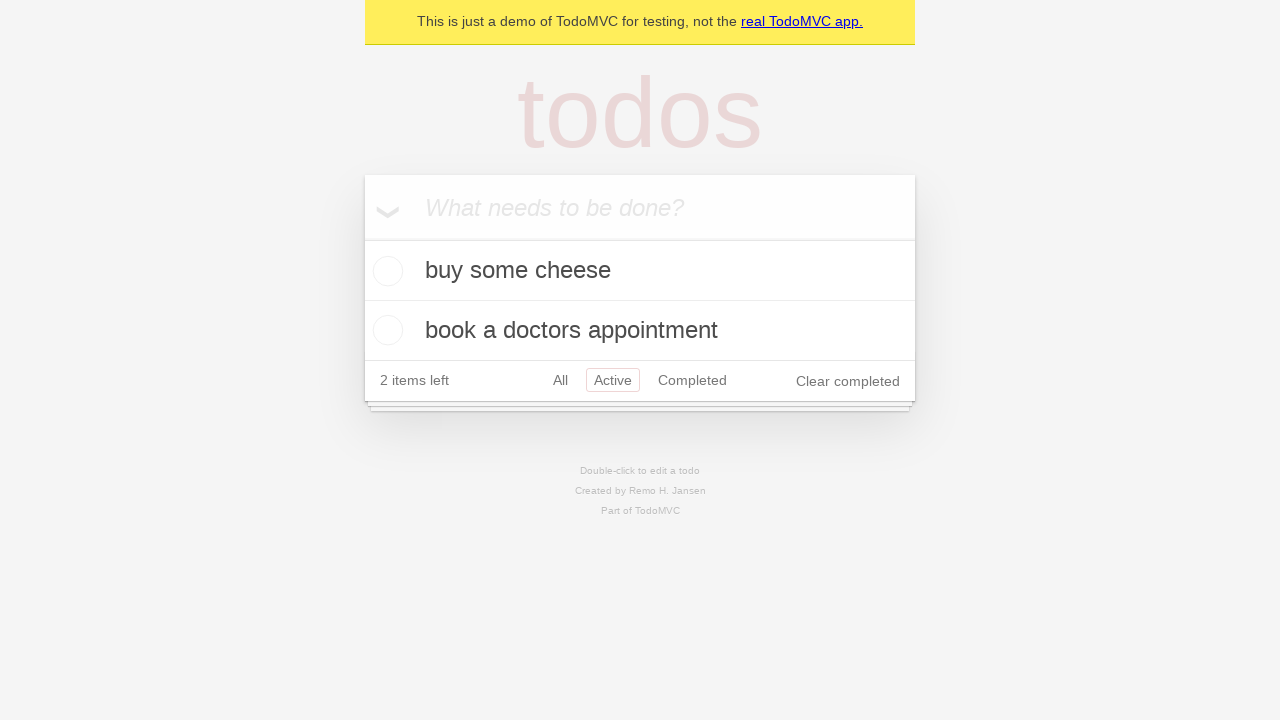

Clicked Completed filter to display only completed todos at (692, 380) on internal:role=link[name="Completed"i]
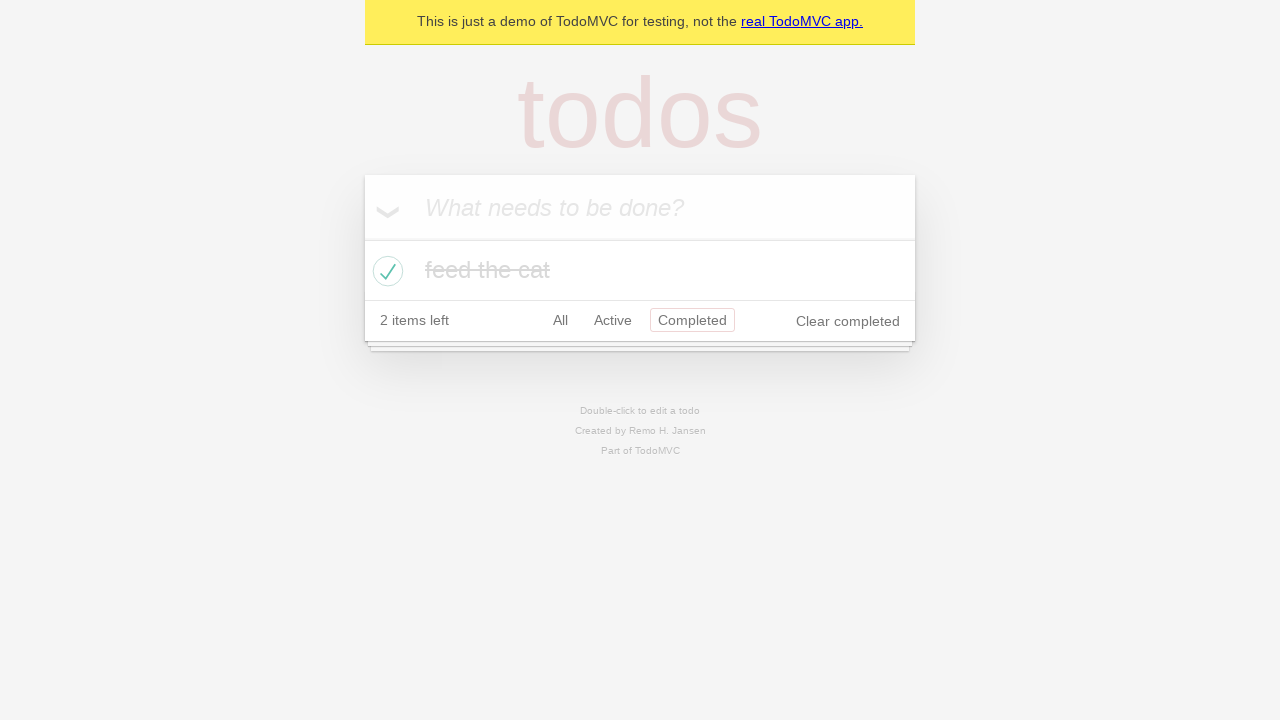

Clicked All filter to display all items at (560, 320) on internal:role=link[name="All"i]
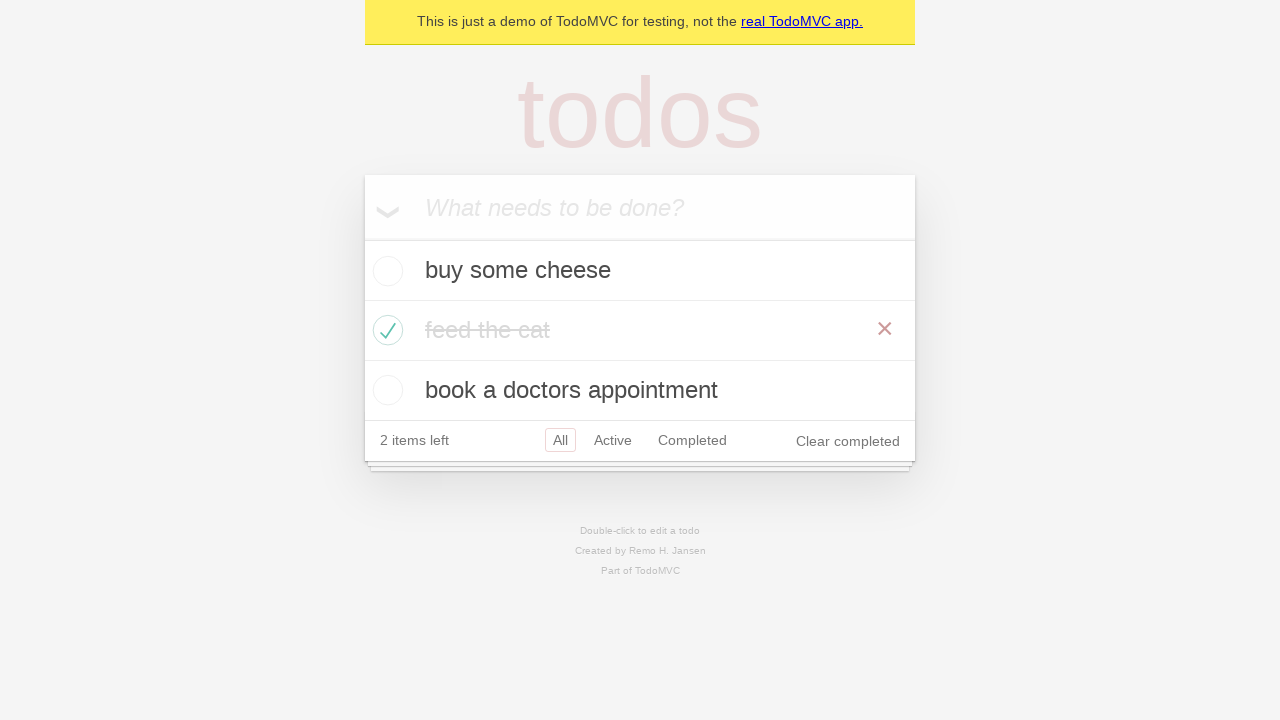

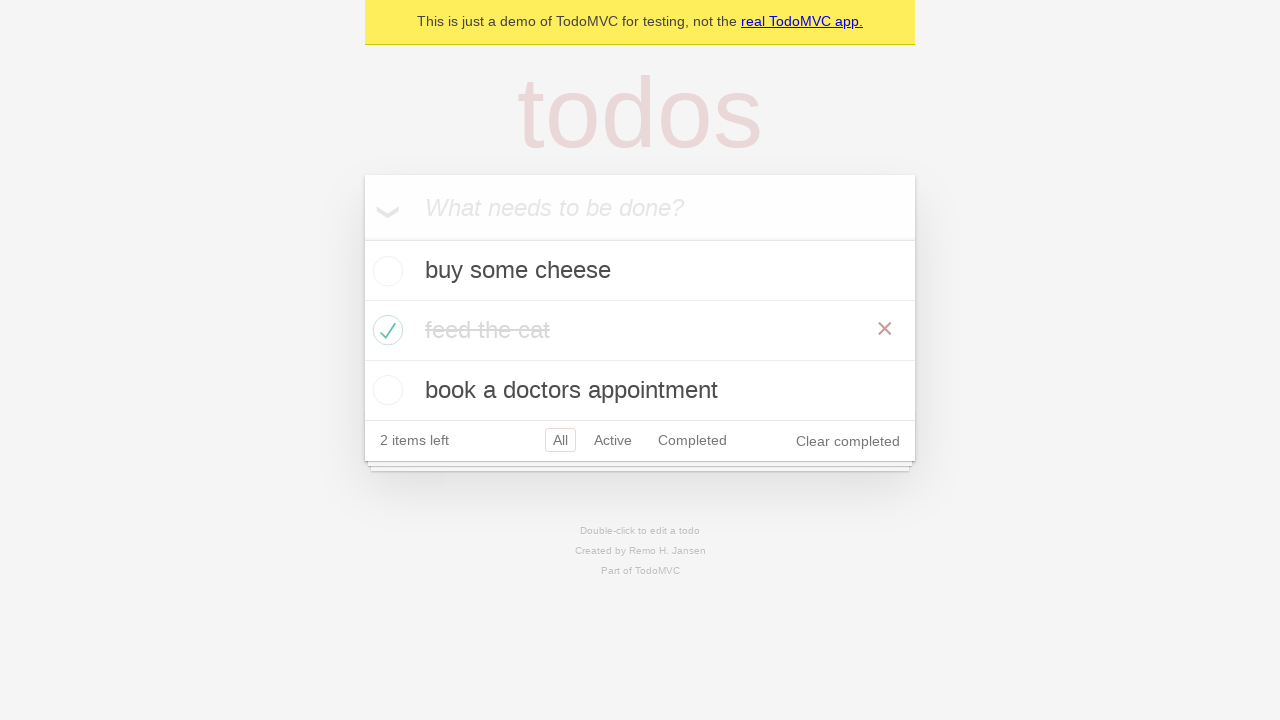